Tests browser window management capabilities including maximizing, minimizing, fullscreen mode, and setting custom window position and size on the TechProEducation website.

Starting URL: https://techproeducation.com

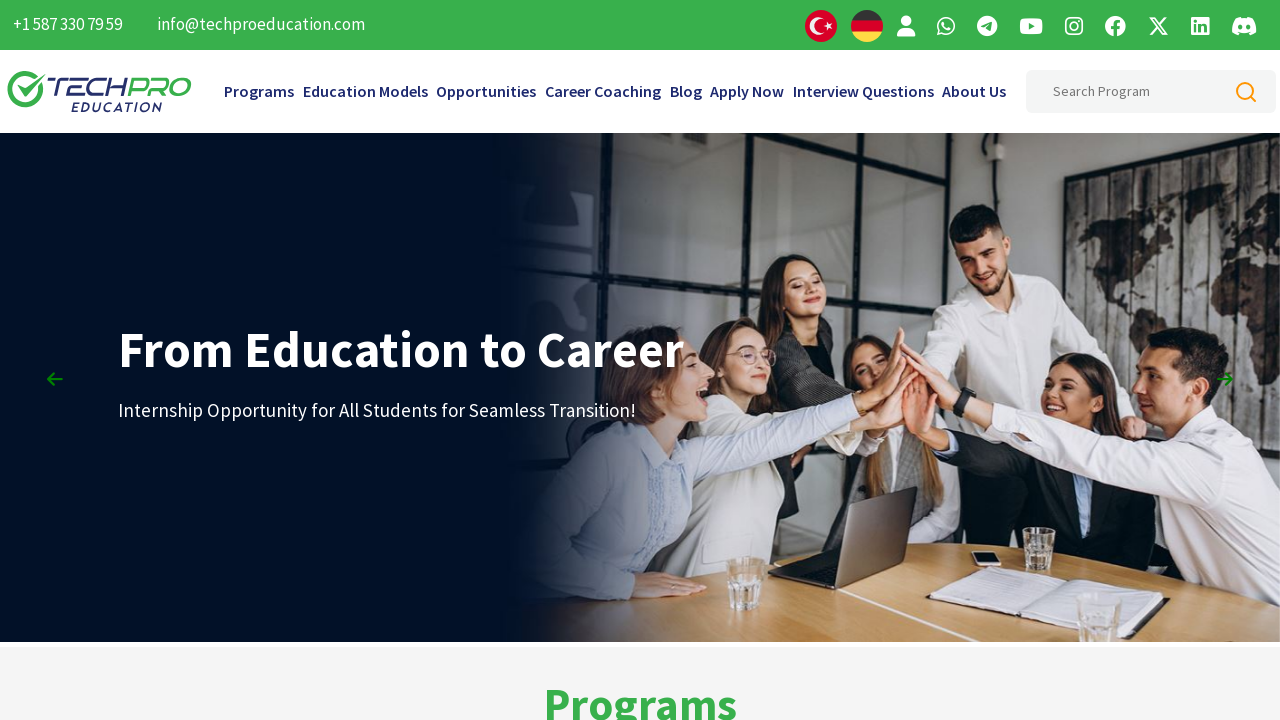

Retrieved initial viewport size
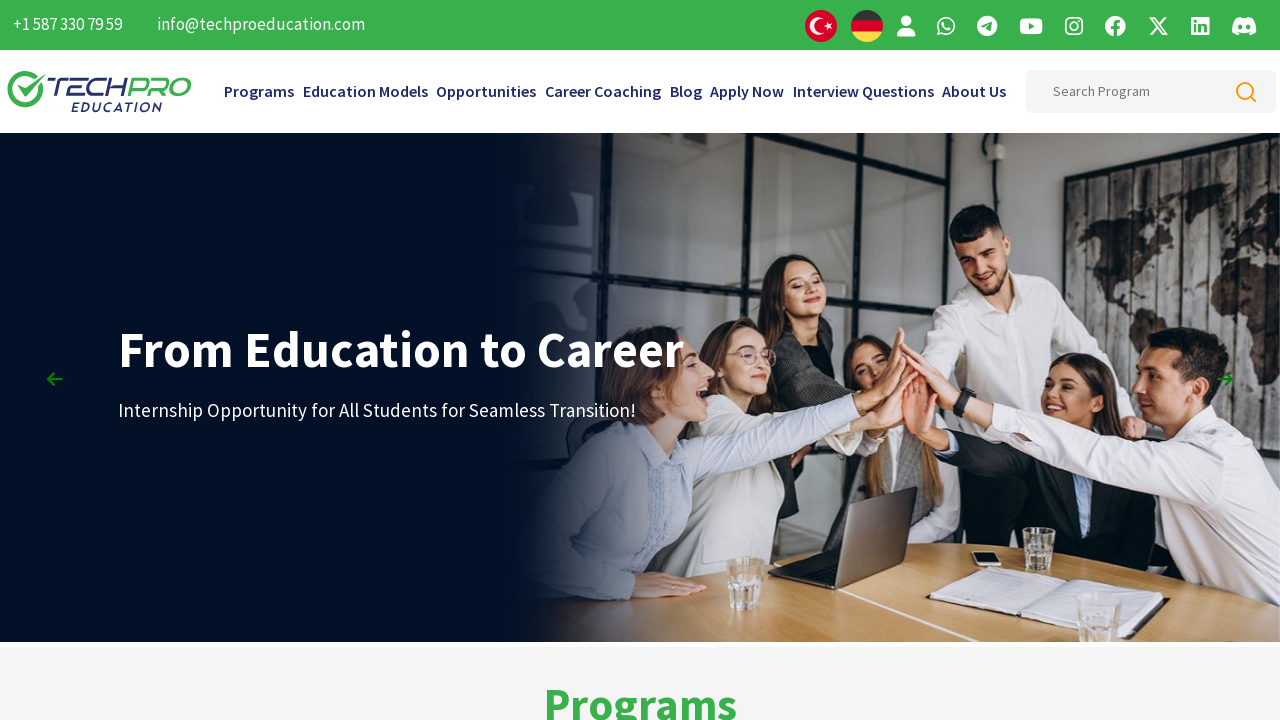

Set viewport to maximum size (1920x1080) - window maximized
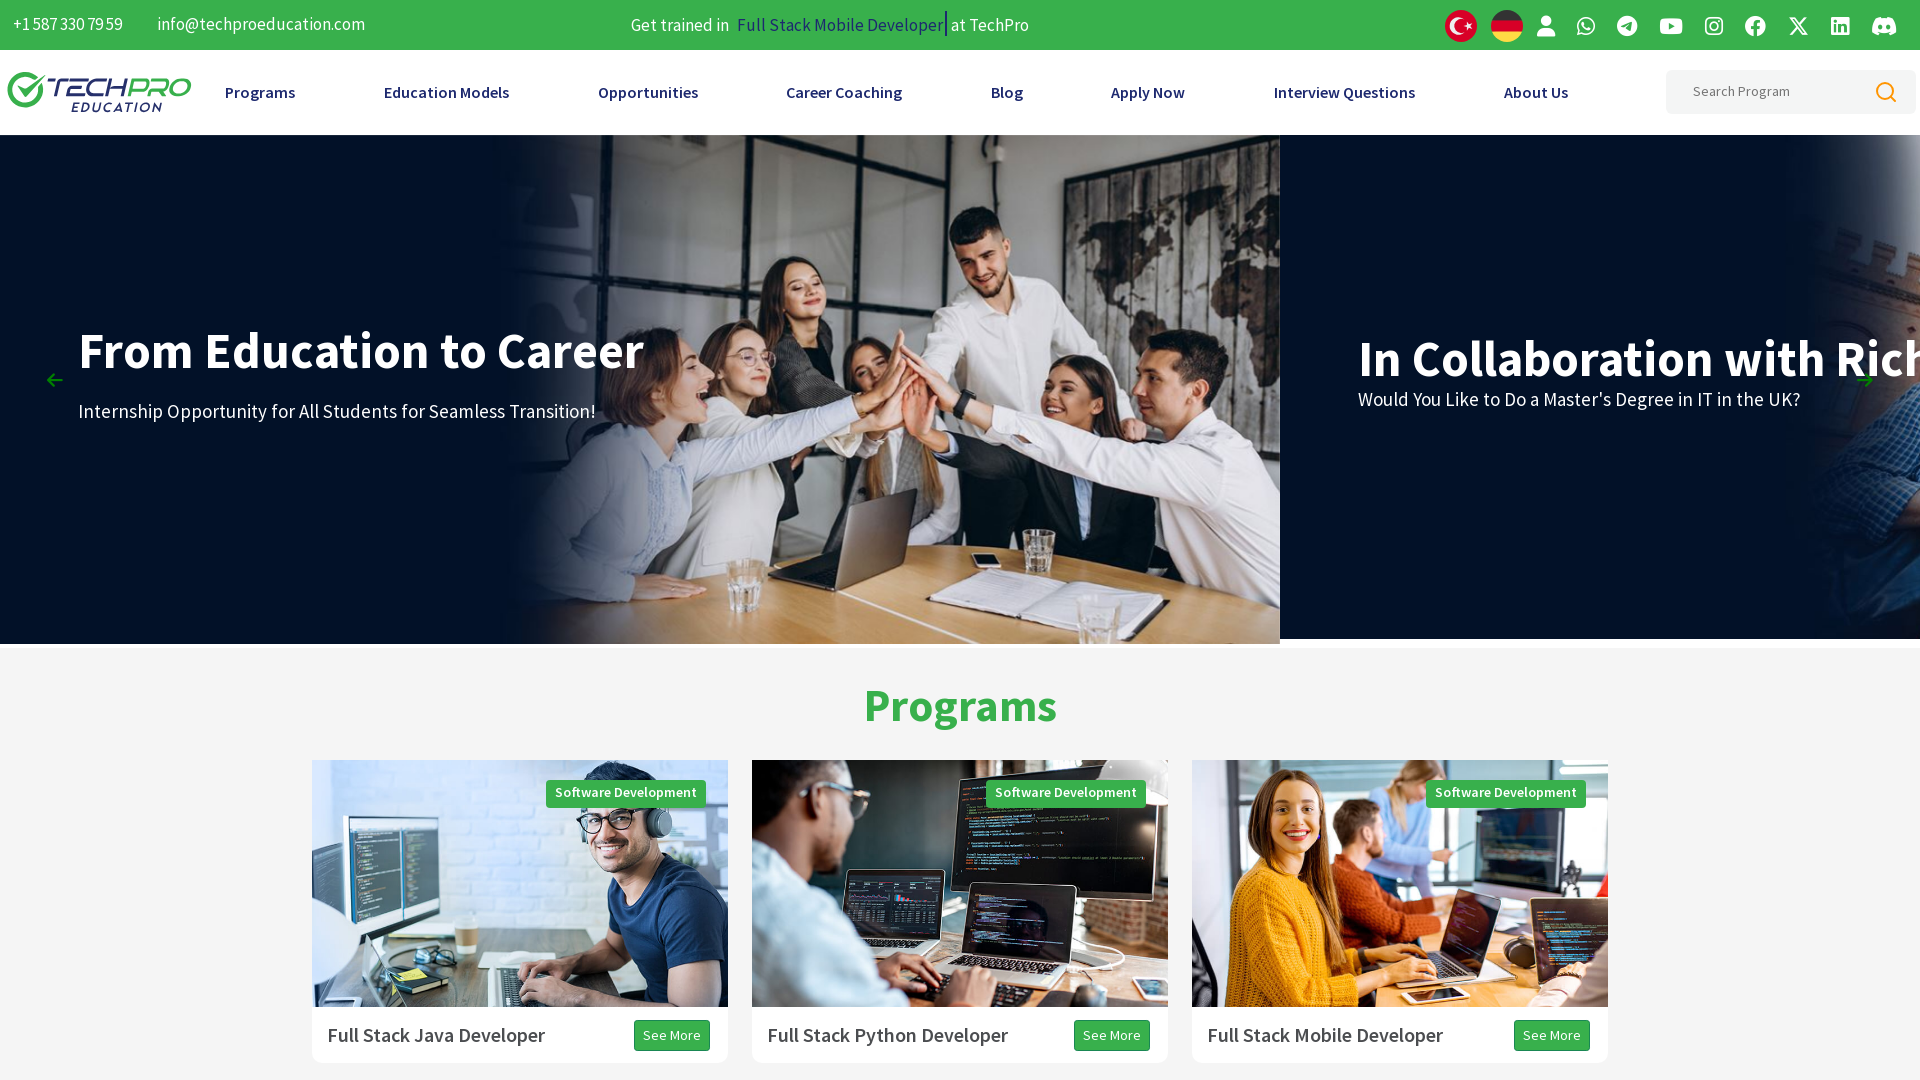

Waited 3 seconds to observe maximized window
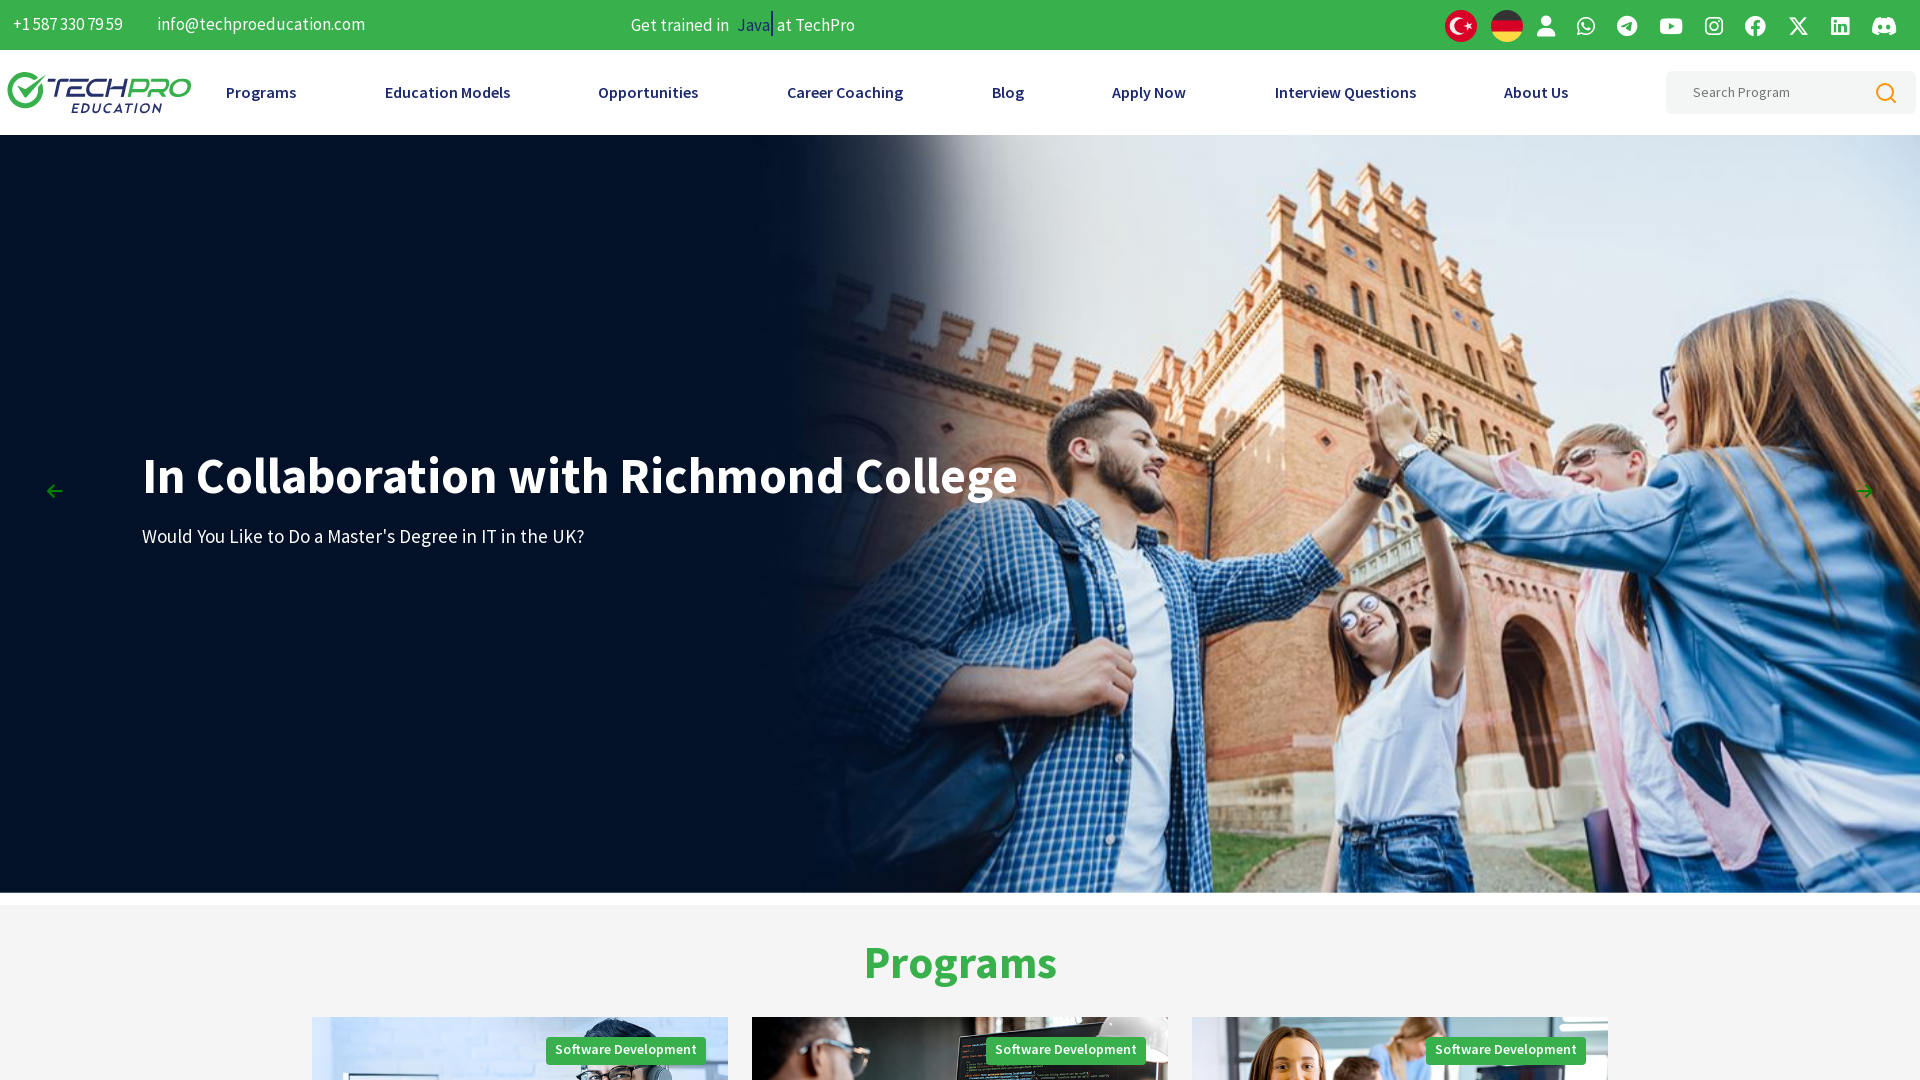

Set viewport to small size (100x100) - window minimized simulation
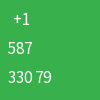

Waited 3 seconds to observe minimized window
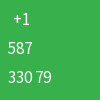

Set viewport to fullscreen size (1920x1080)
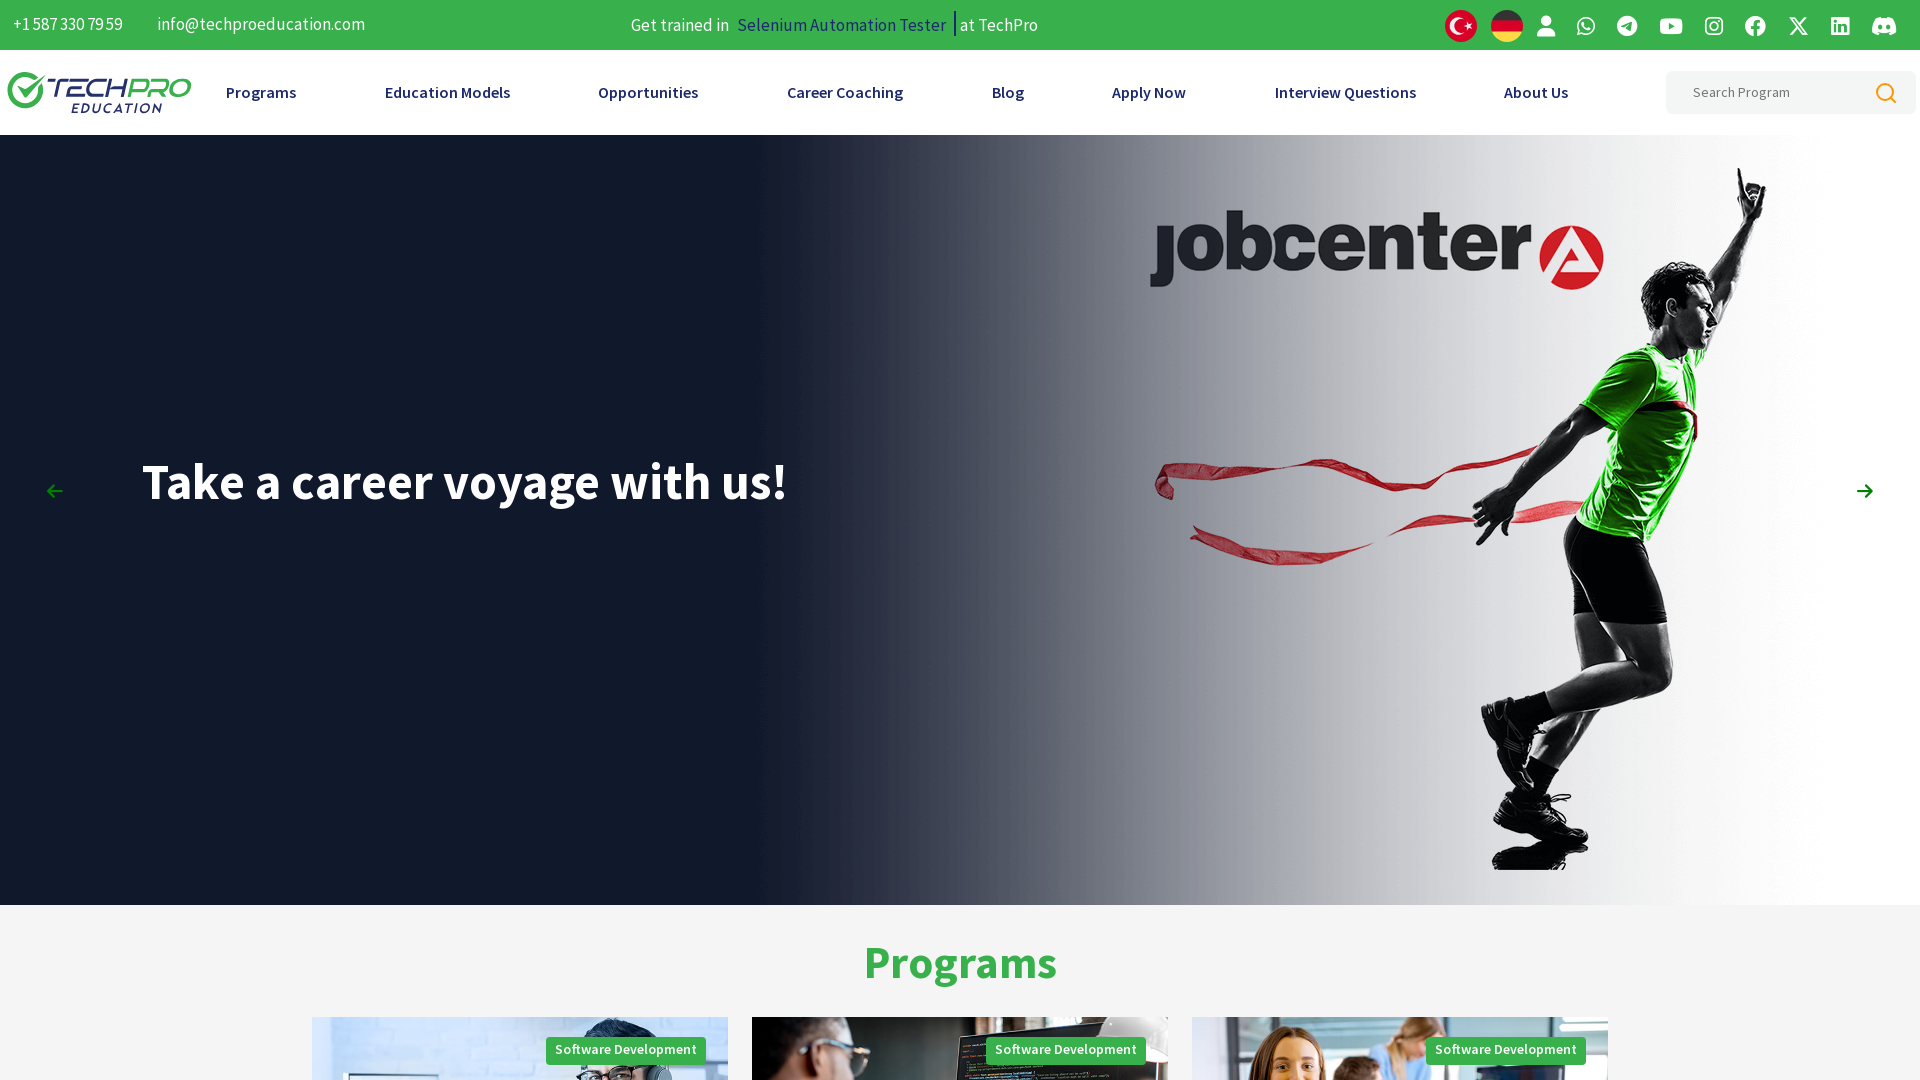

Set viewport to custom size (600x600)
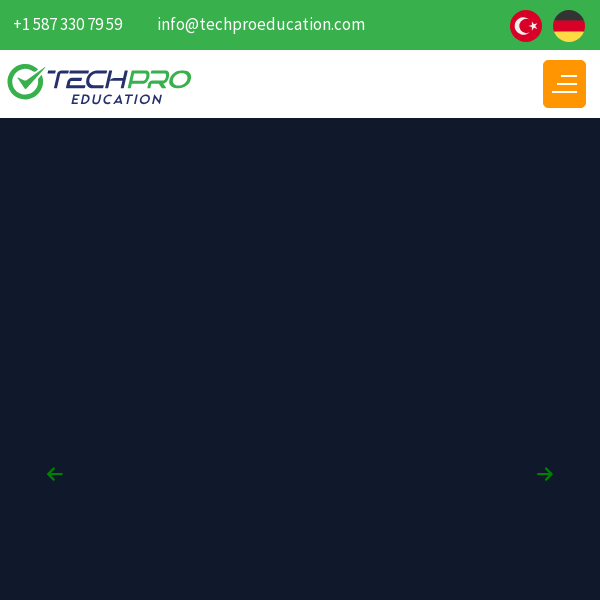

Waited 3 seconds to observe custom sized window
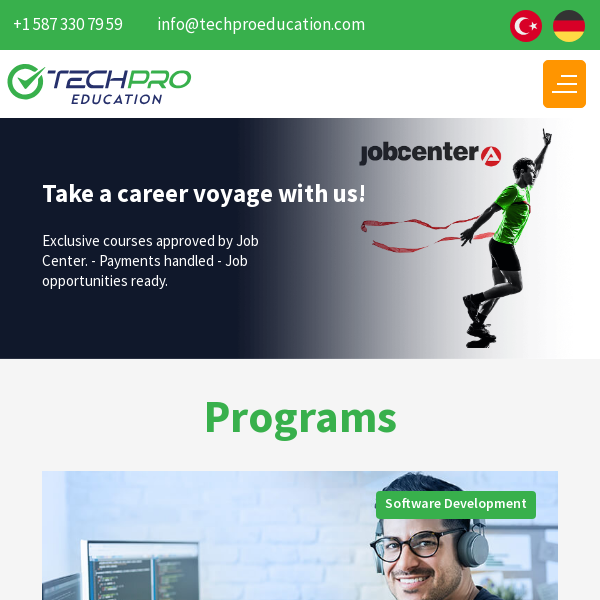

Verified page loaded with domcontentloaded state
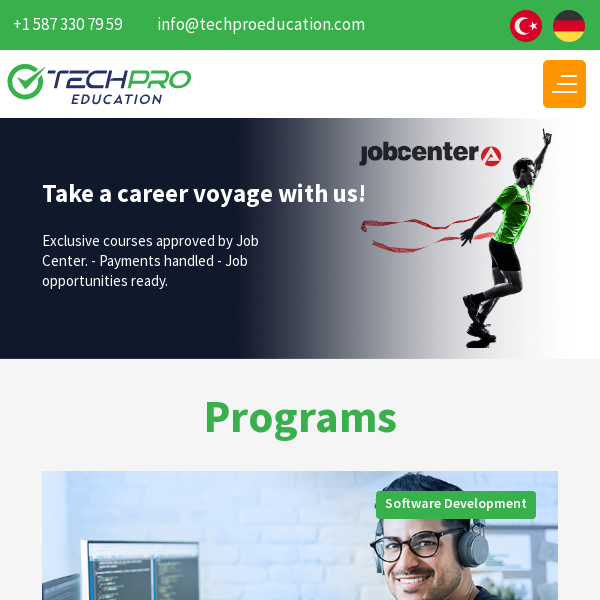

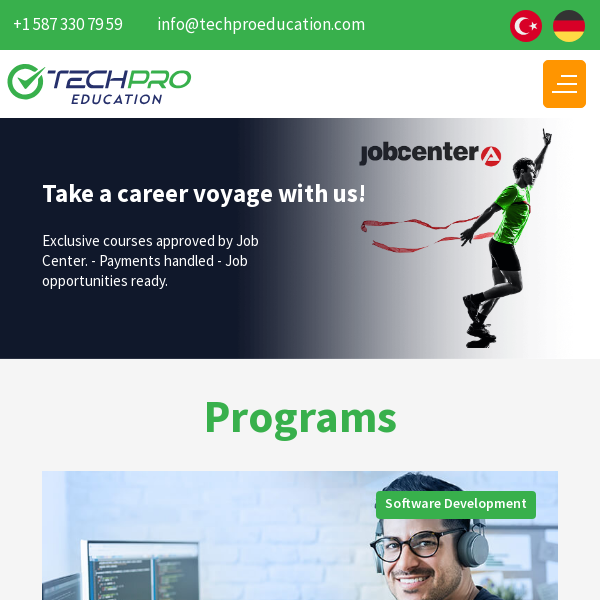